Tests surname field validation by entering an invalid surname and verifying the error message appears

Starting URL: https://qa-scooter.praktikum-services.ru/

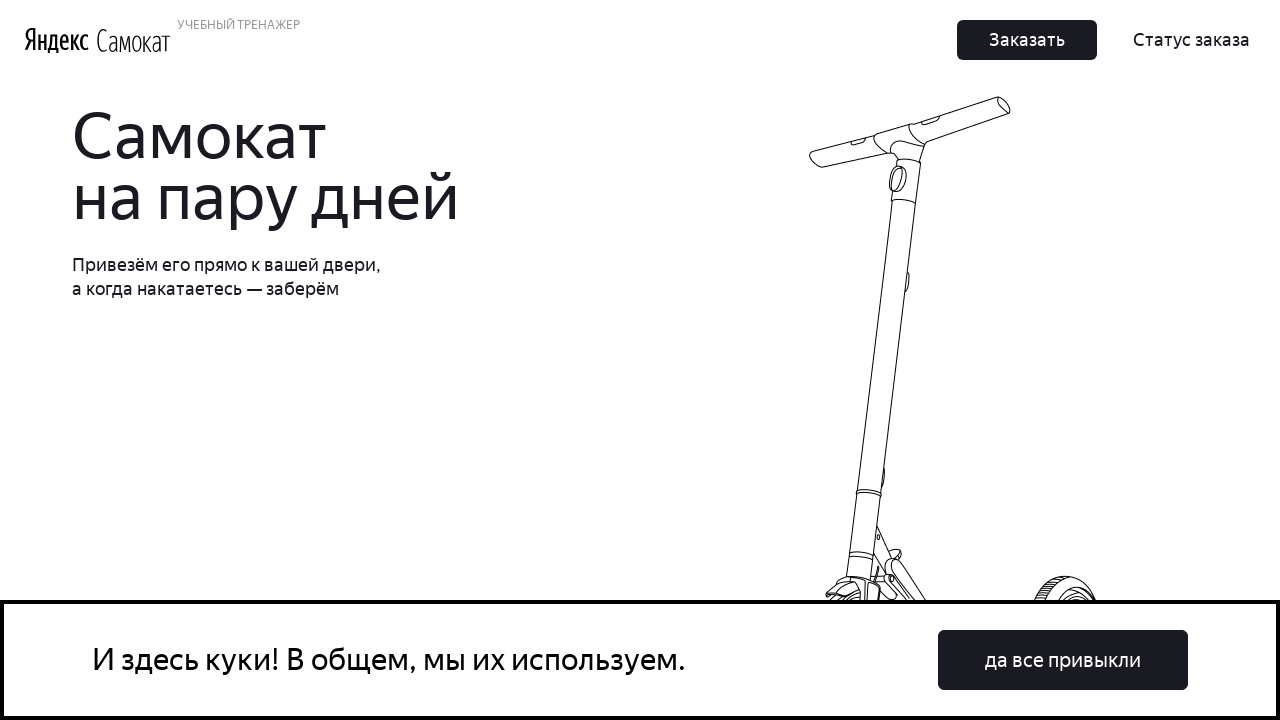

Clicked cookie consent button at (1063, 660) on #rcc-confirm-button
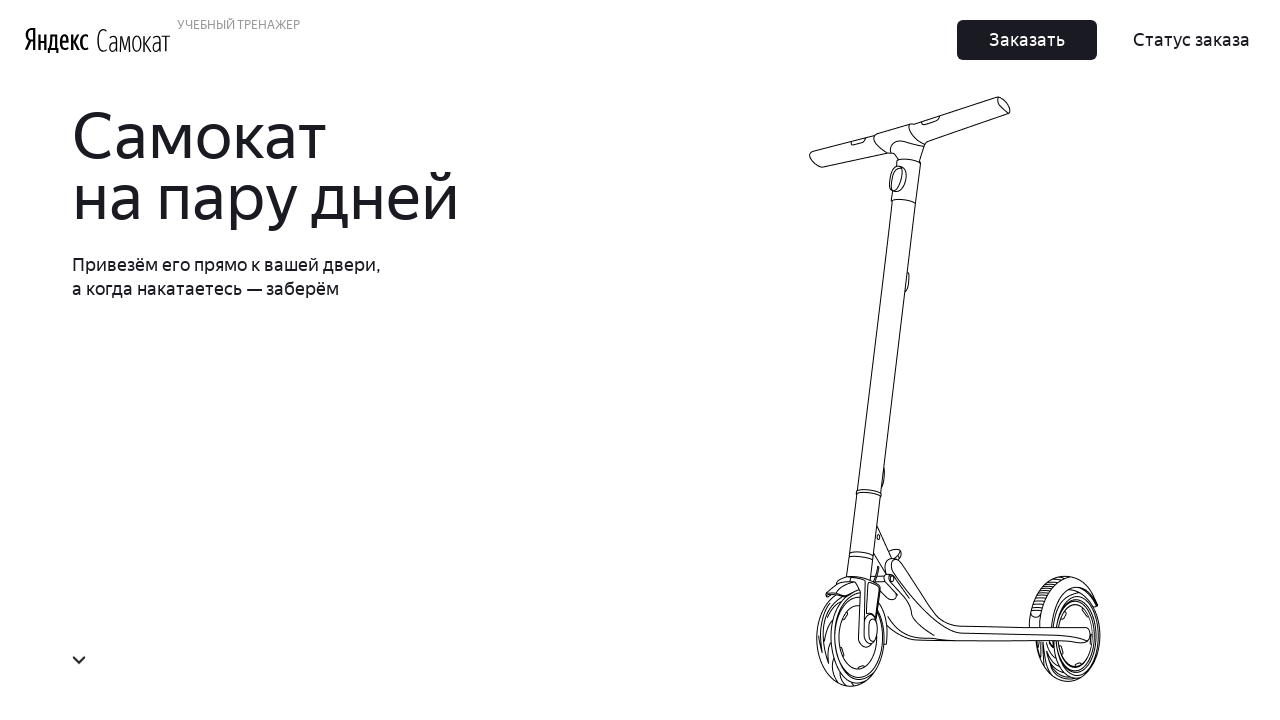

Clicked order button at (1027, 40) on button.Button_Button__ra12g
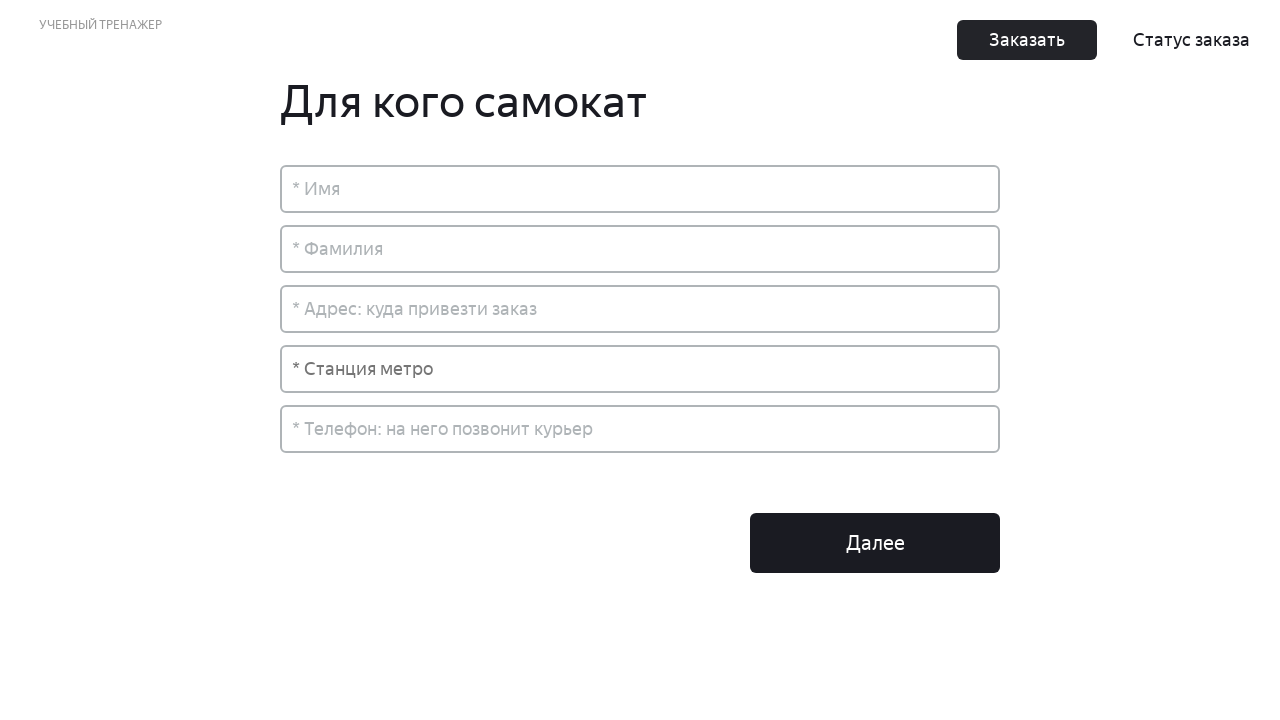

Entered invalid surname 'cmvpr' in surname field on input[placeholder='* Фамилия']
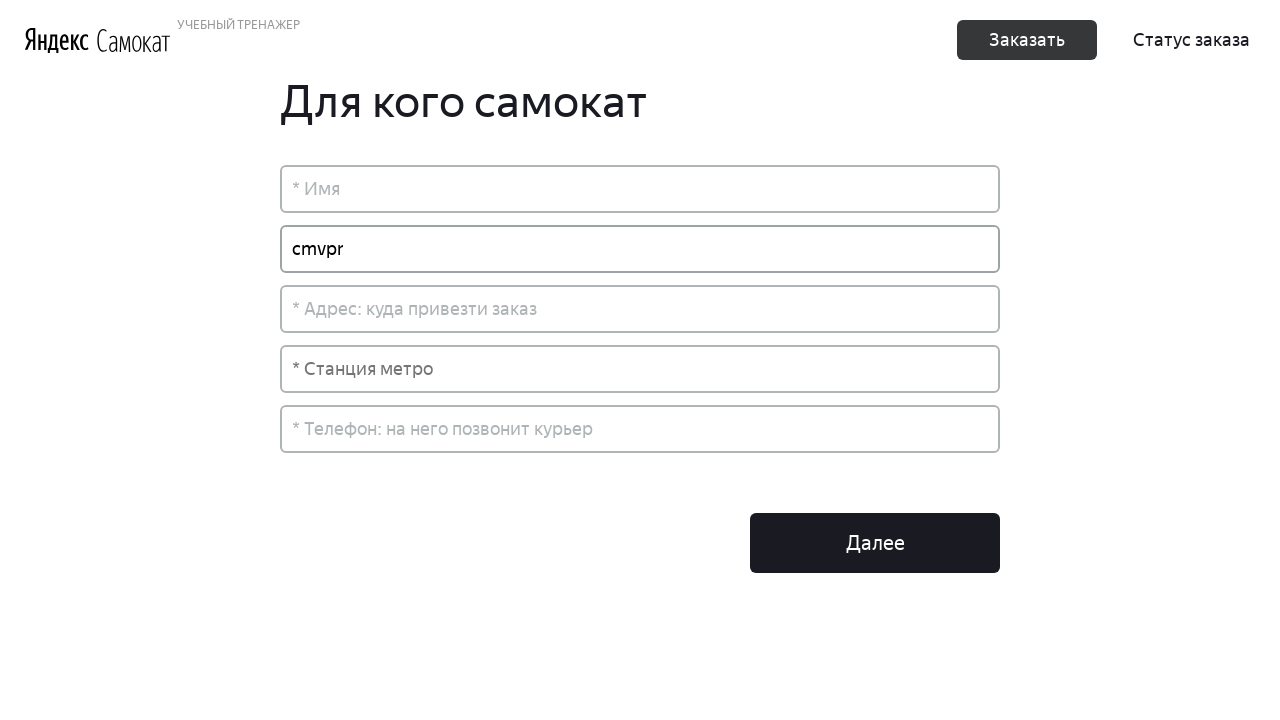

Clicked address field to trigger validation at (640, 309) on input[placeholder='* Адрес: куда привезти заказ']
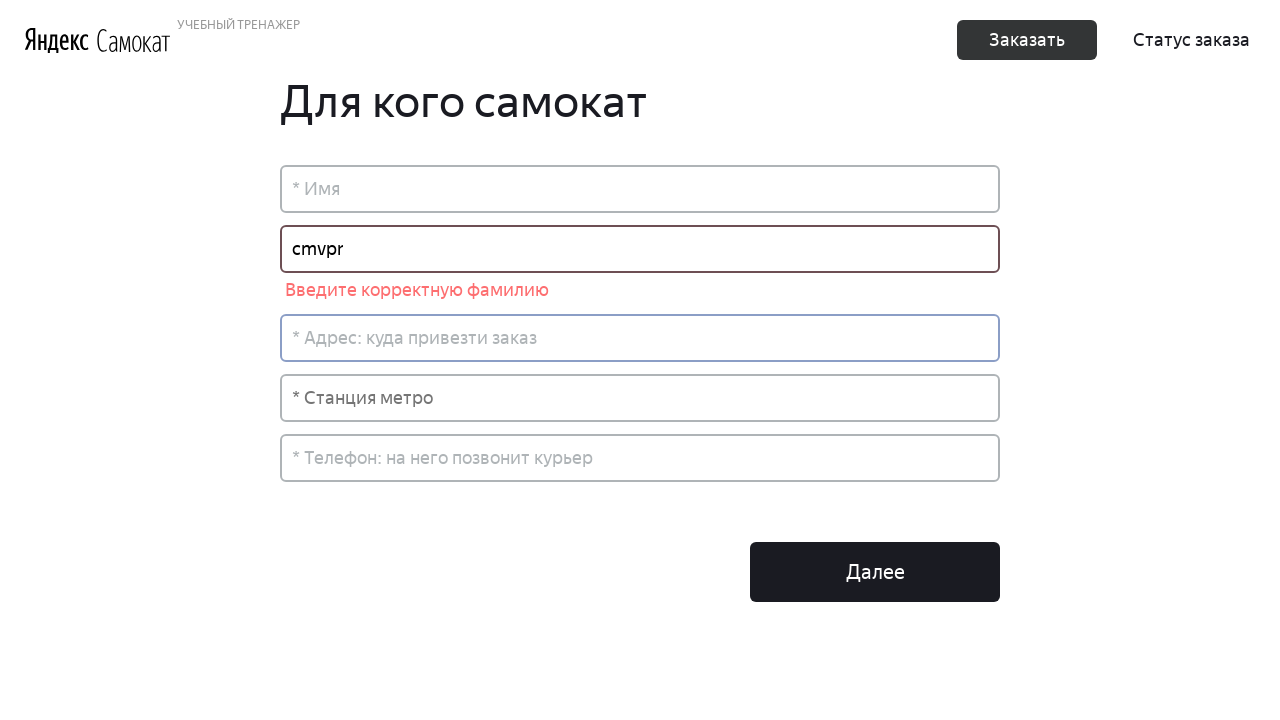

Surname error message appeared: 'Введите корректную фамилию'
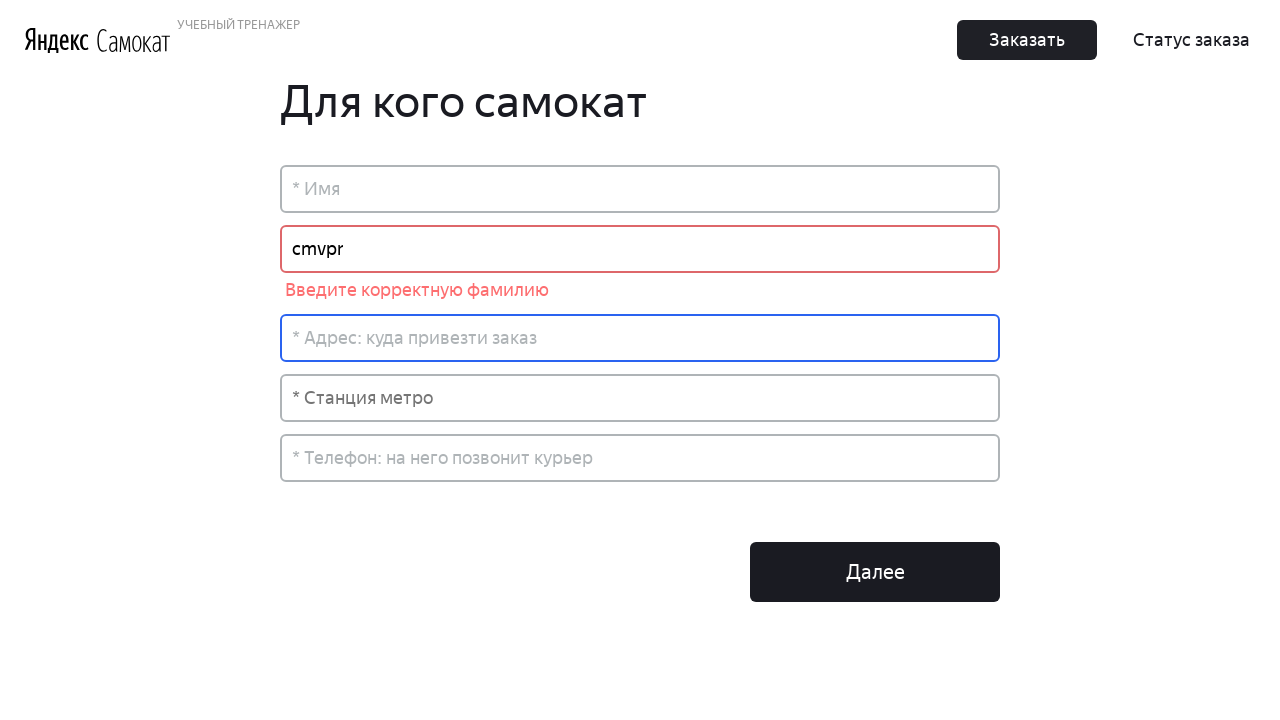

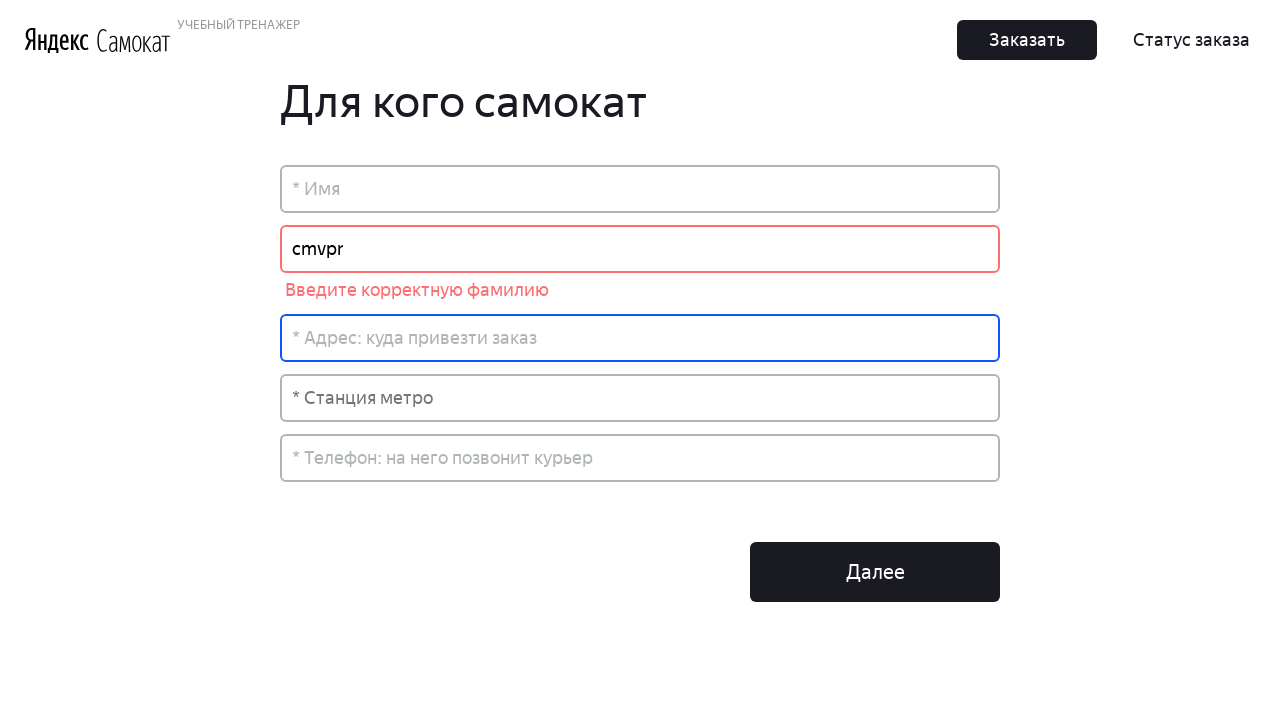